Tests the WebdriverIO documentation site by verifying the page title and using the search functionality to search for "click" and wait for search results to appear.

Starting URL: https://webdriver.io

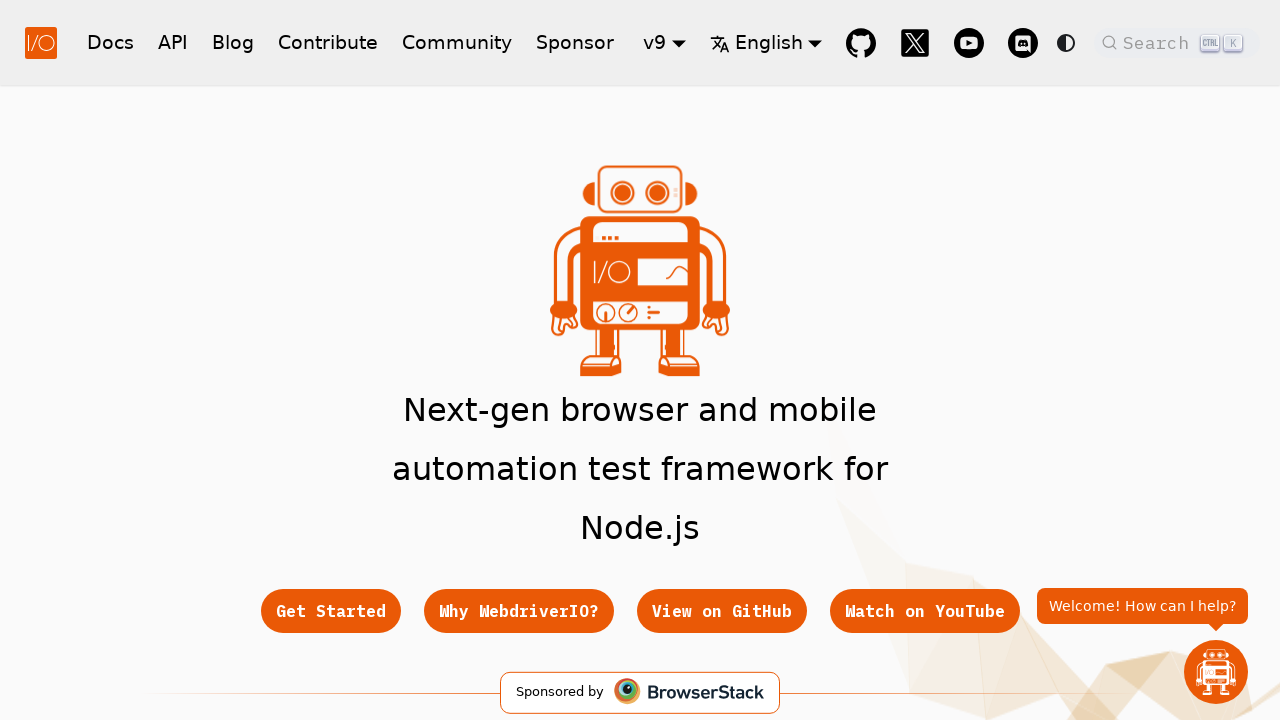

Verified page title contains 'WebdriverIO'
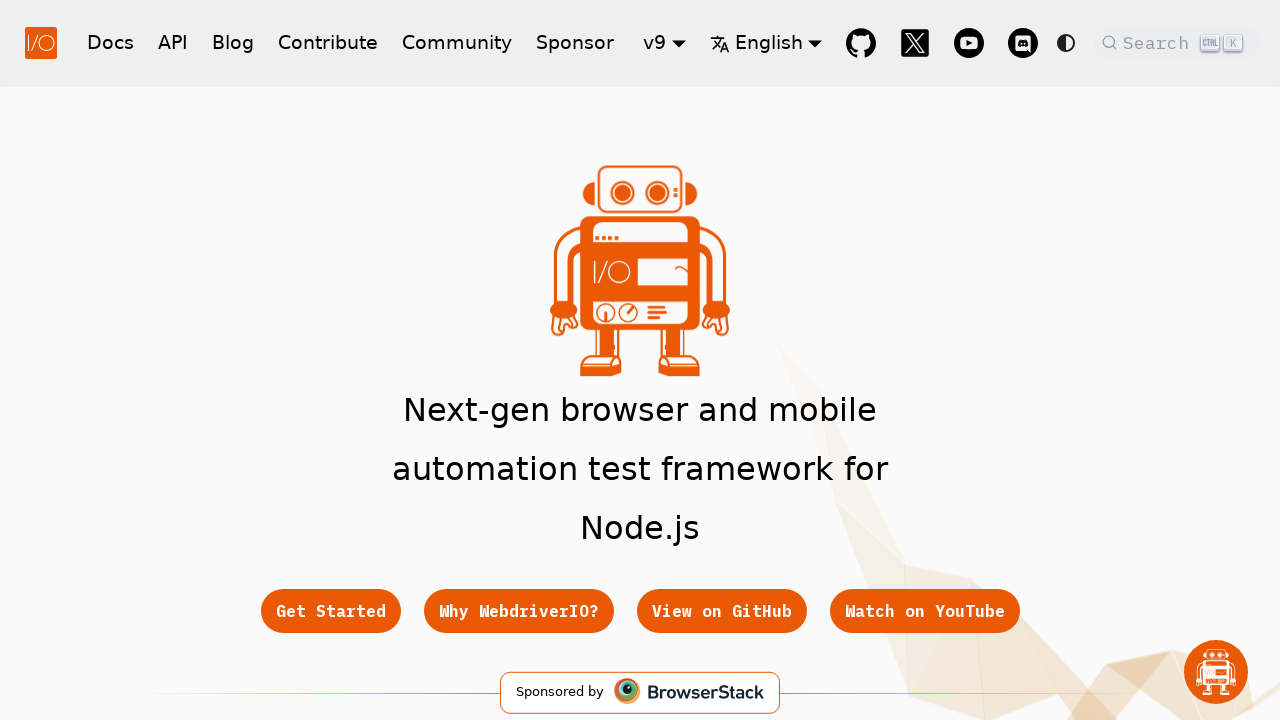

Clicked search button to open search dialog at (1177, 42) on .DocSearch-Button
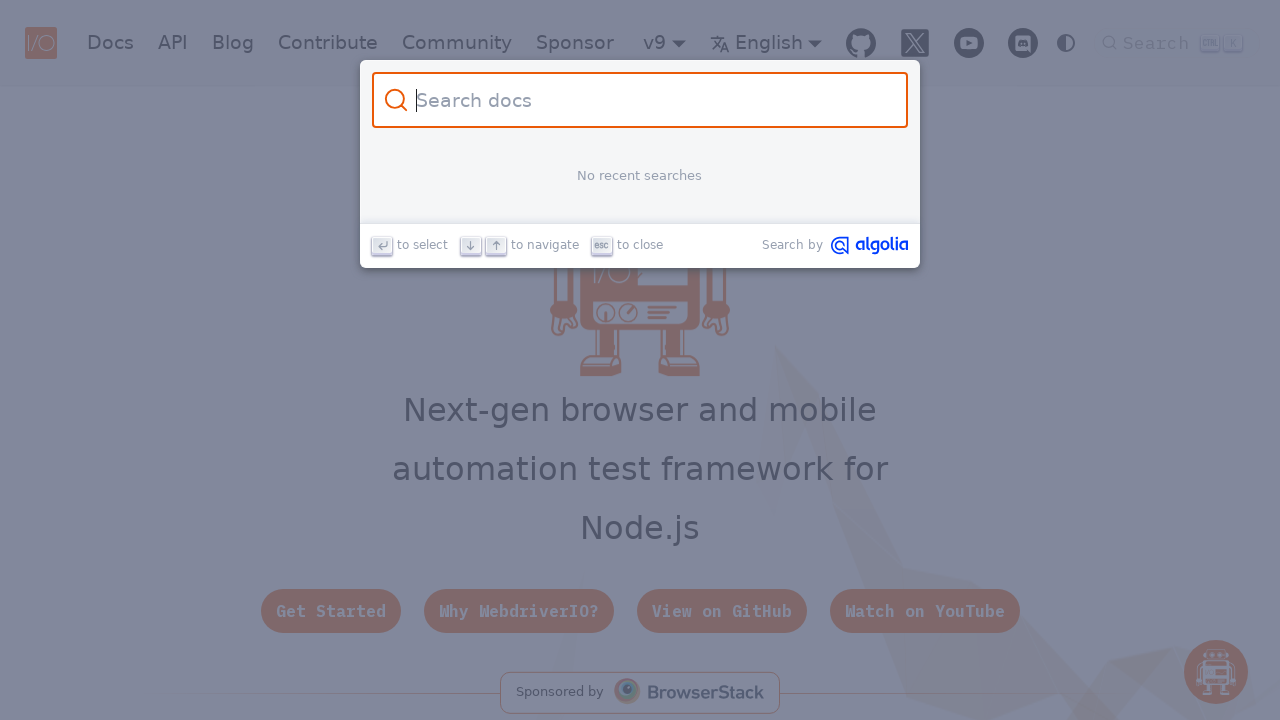

Filled search input with 'click' on #docsearch-input
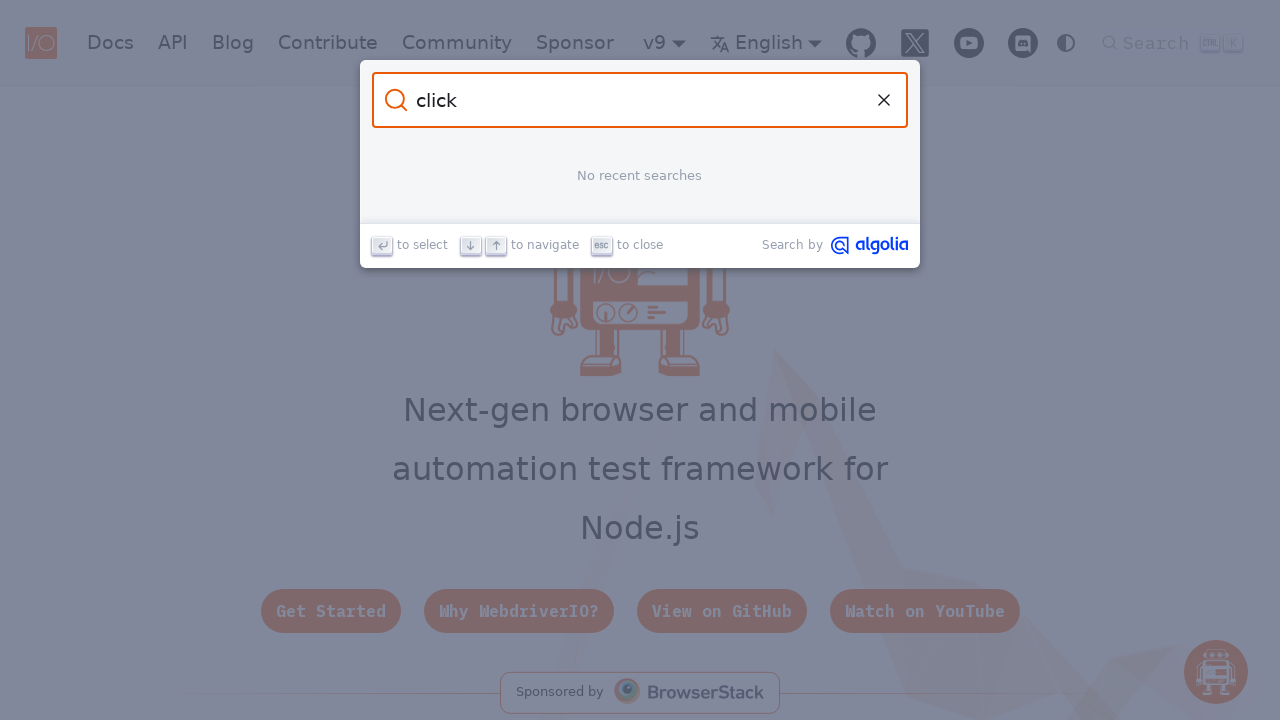

Search results appeared for 'click' query
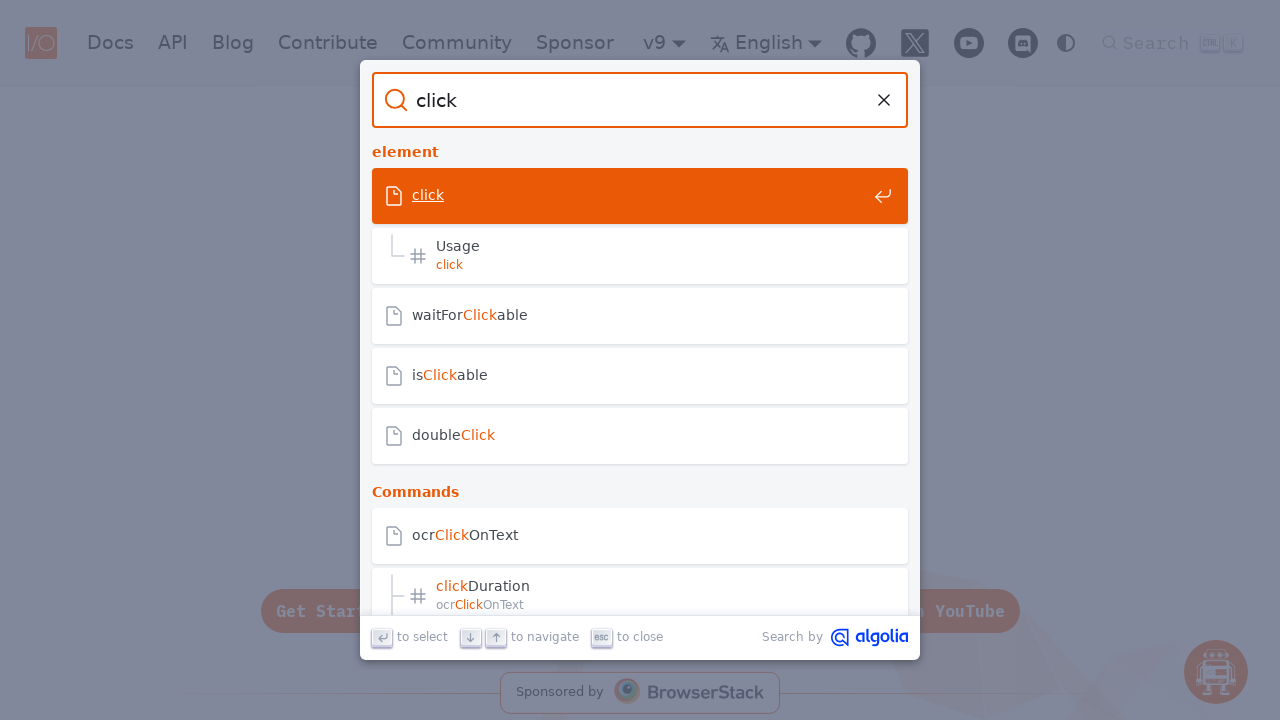

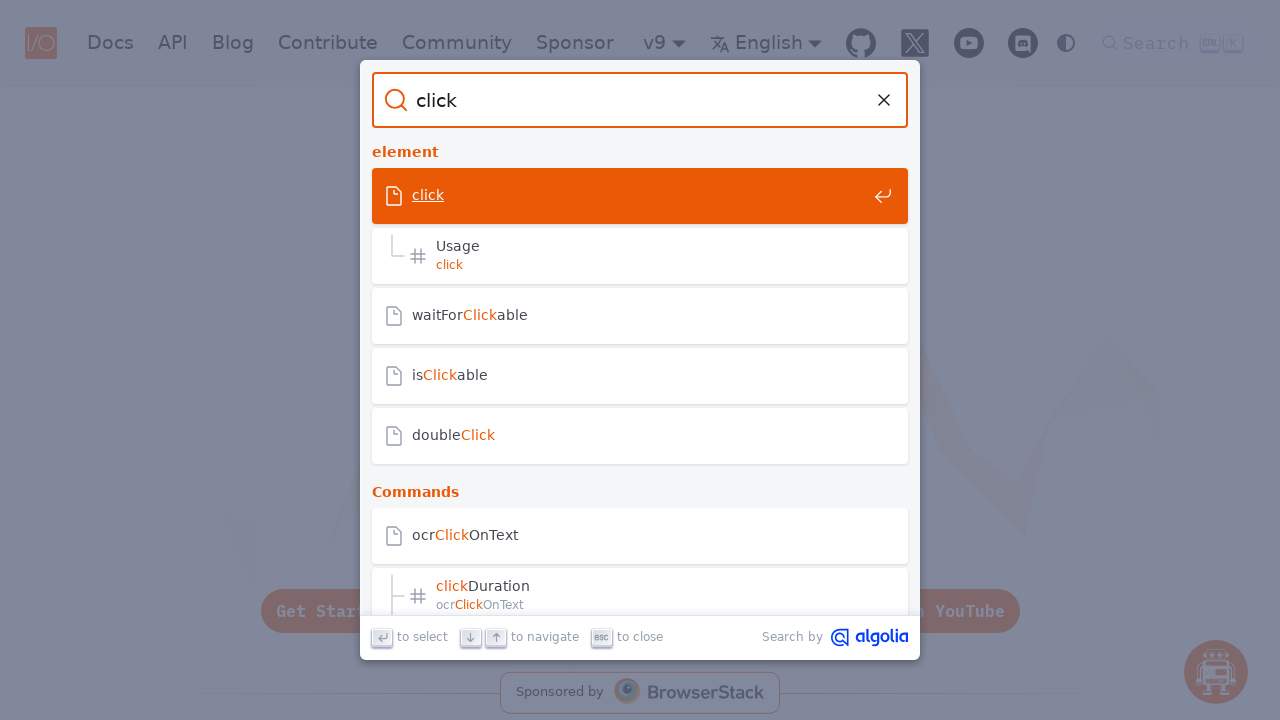